Tests login form error handling by entering incorrect credentials and verifying the error message is displayed correctly when login fails.

Starting URL: https://login1.nextbasecrm.com/

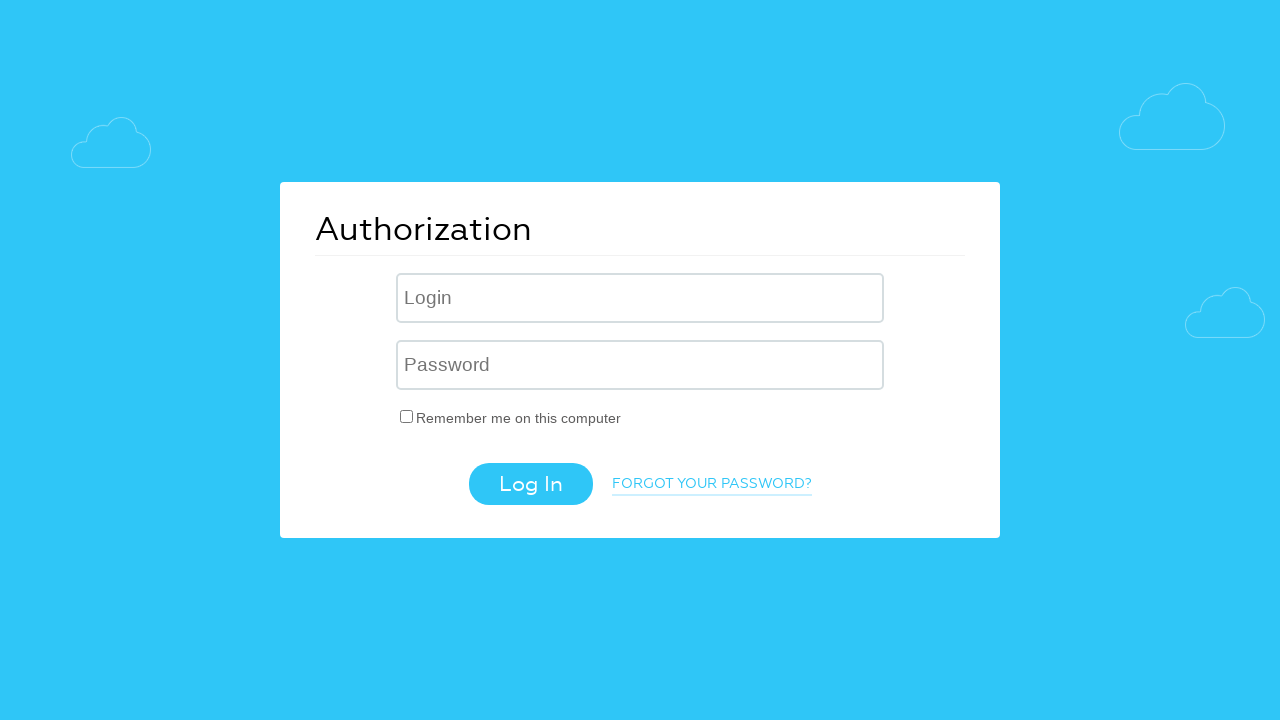

Filled username field with 'incorrect' on input[name='USER_LOGIN']
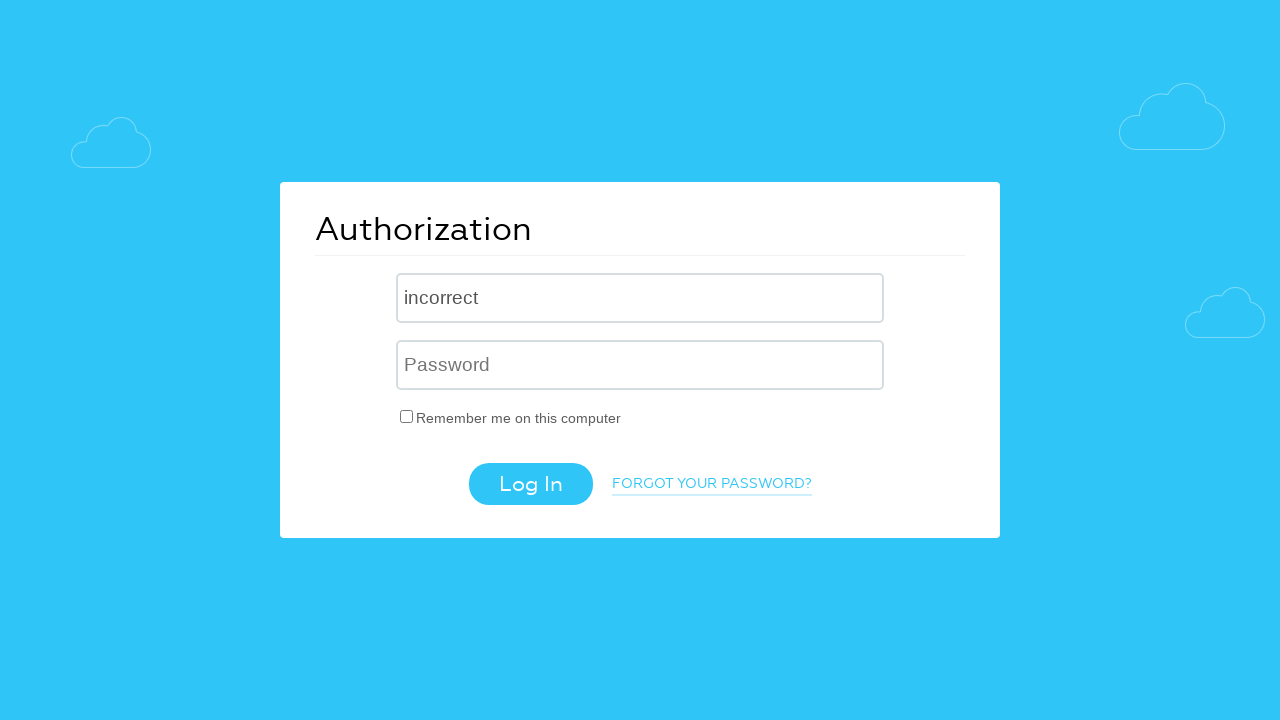

Filled password field with 'incorrect' on input[name='USER_PASSWORD']
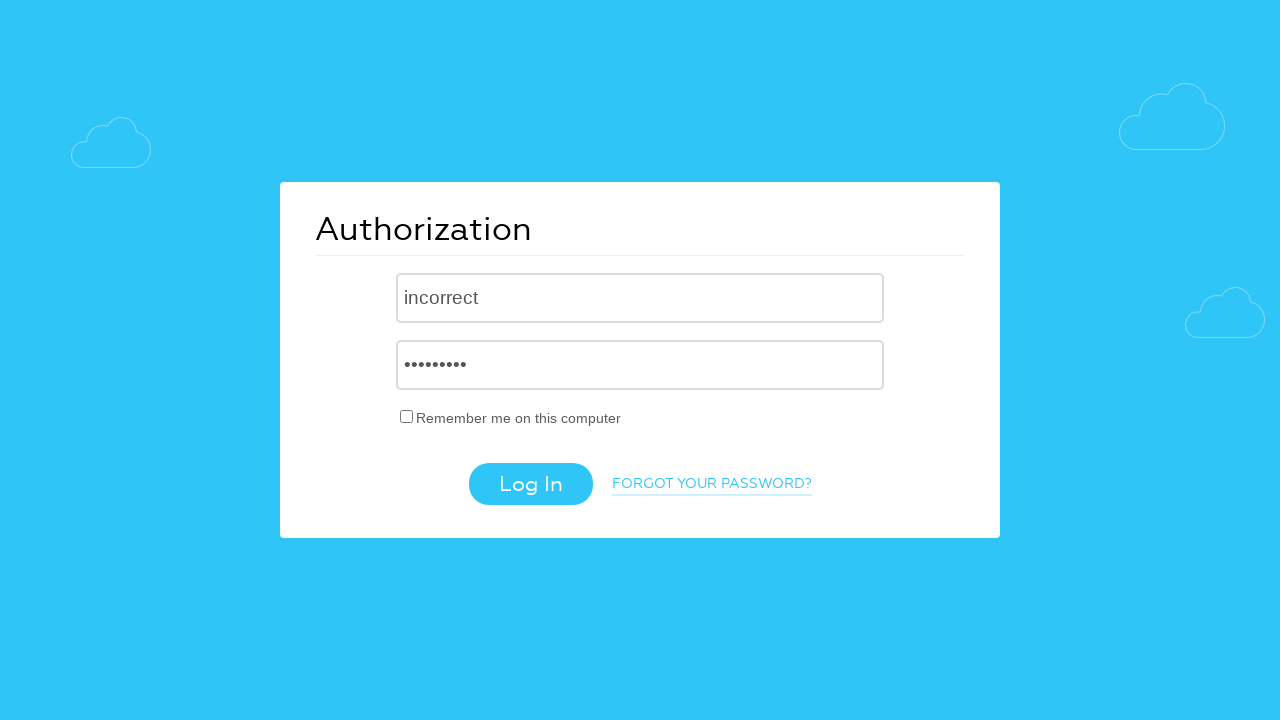

Clicked login button at (530, 484) on .login-btn
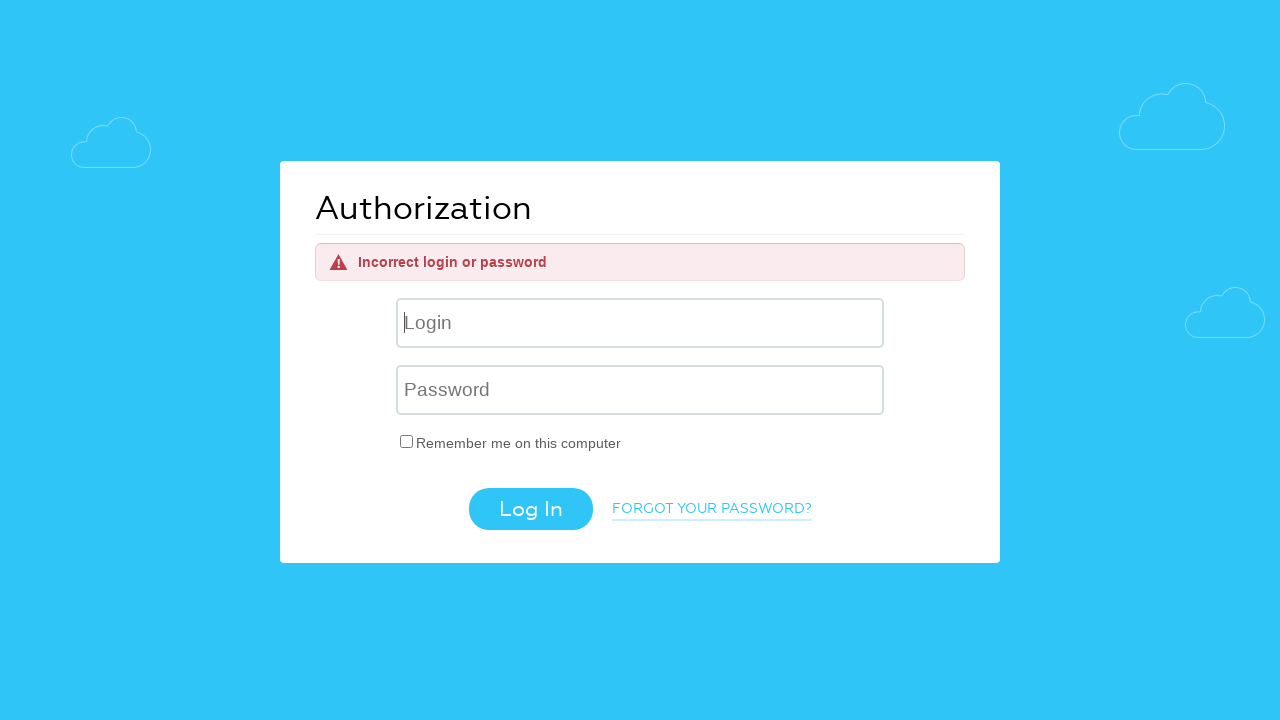

Error message element became visible
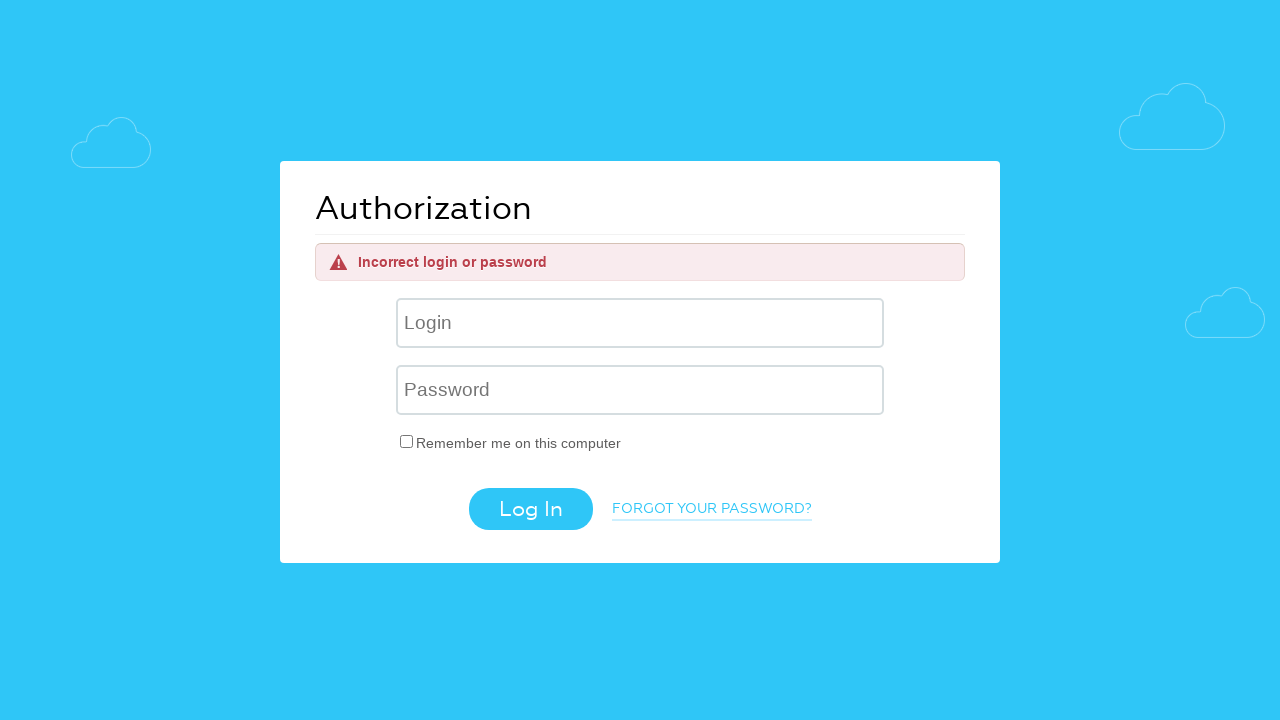

Retrieved error message text: 'Incorrect login or password'
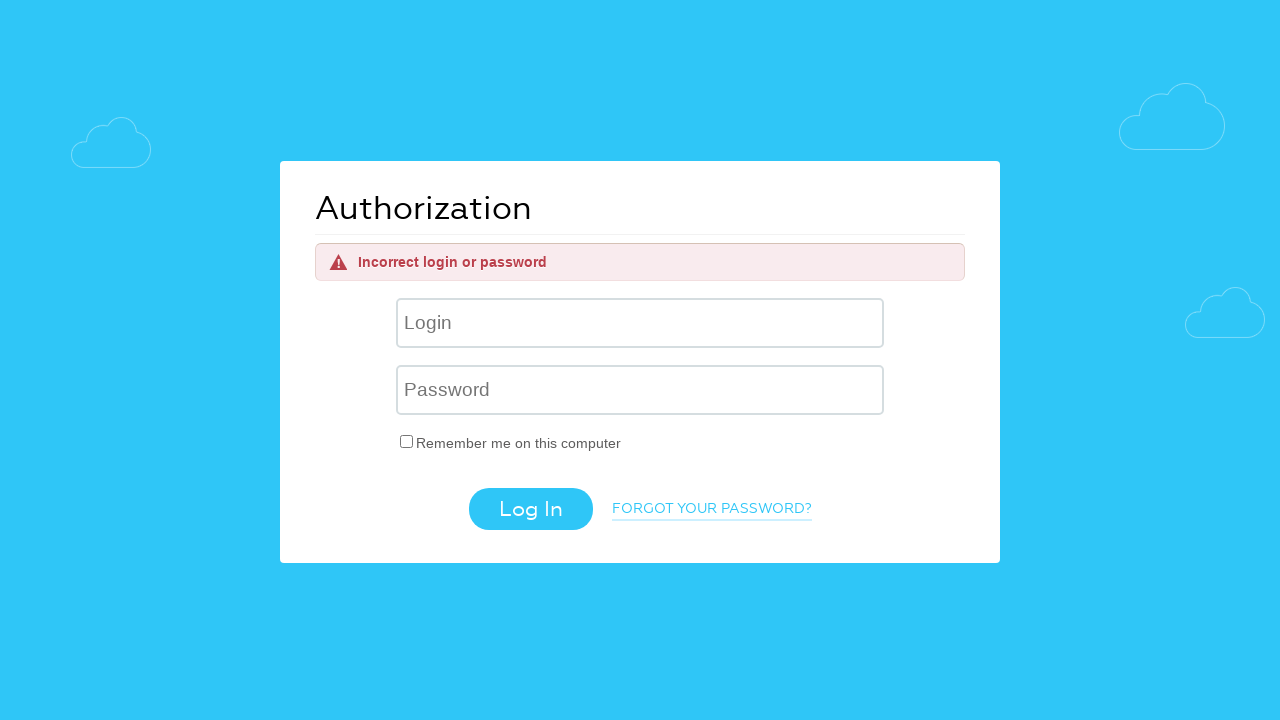

Asserted error message matches expected text
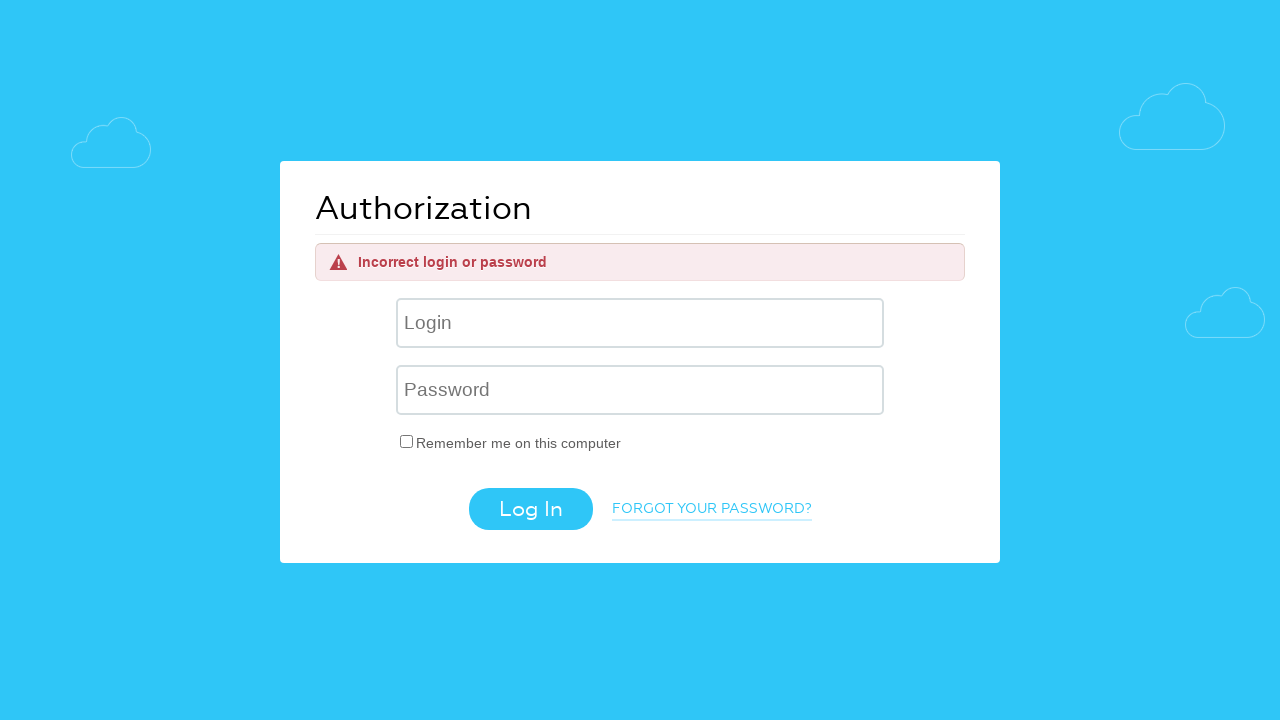

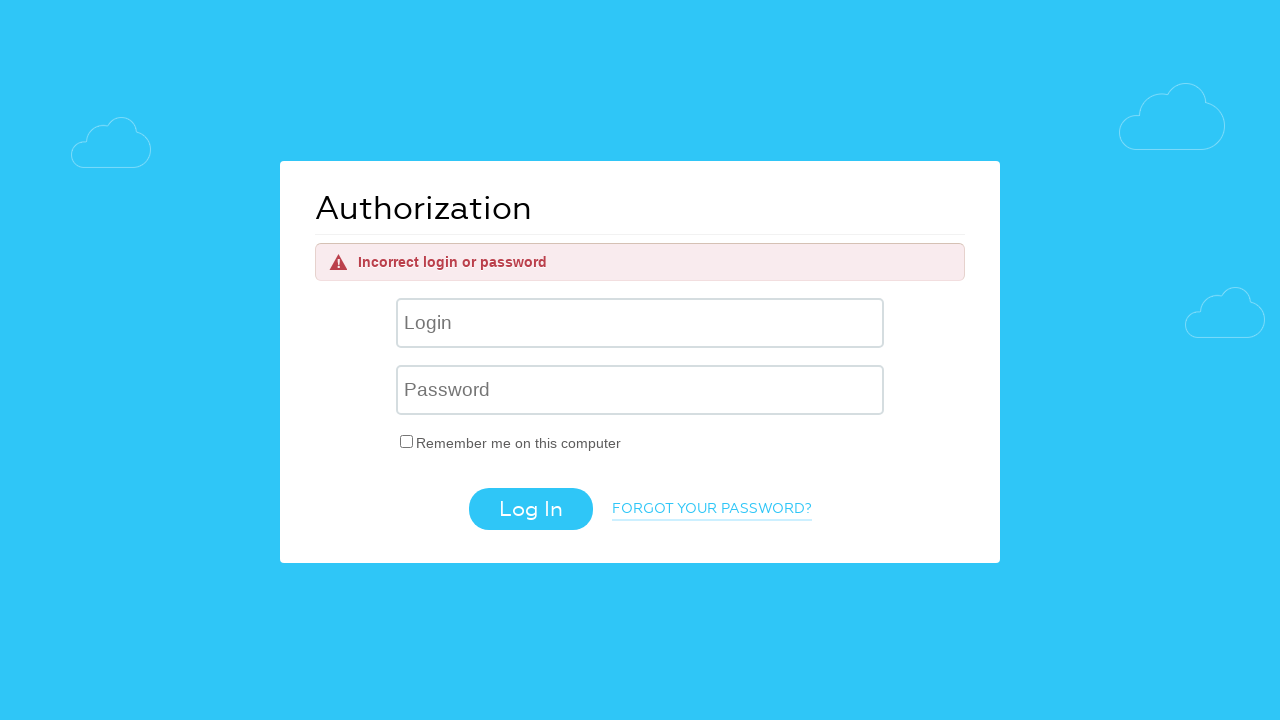